Tests date picker functionality on a visa application form by selecting a specific month, year, and date from dropdown selectors

Starting URL: https://www.dummyticket.com/dummy-ticket-for-visa-application/

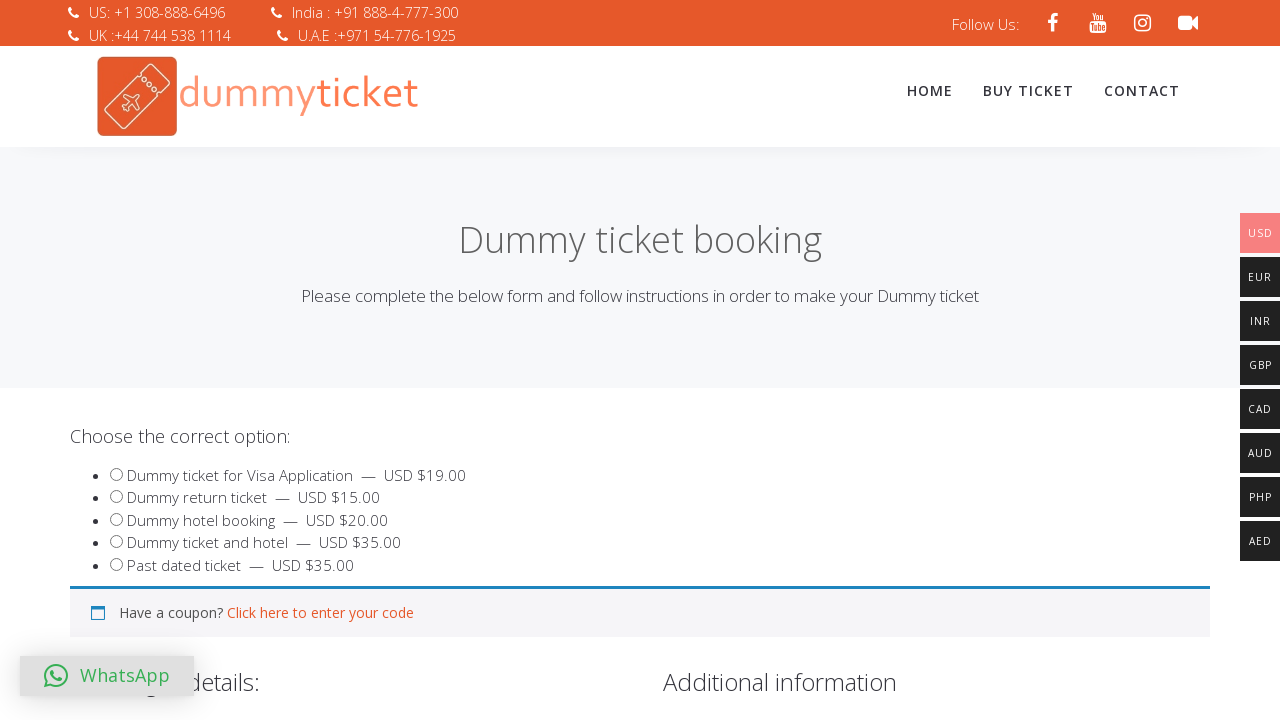

Clicked date of birth input field to open date picker at (344, 360) on input#dob
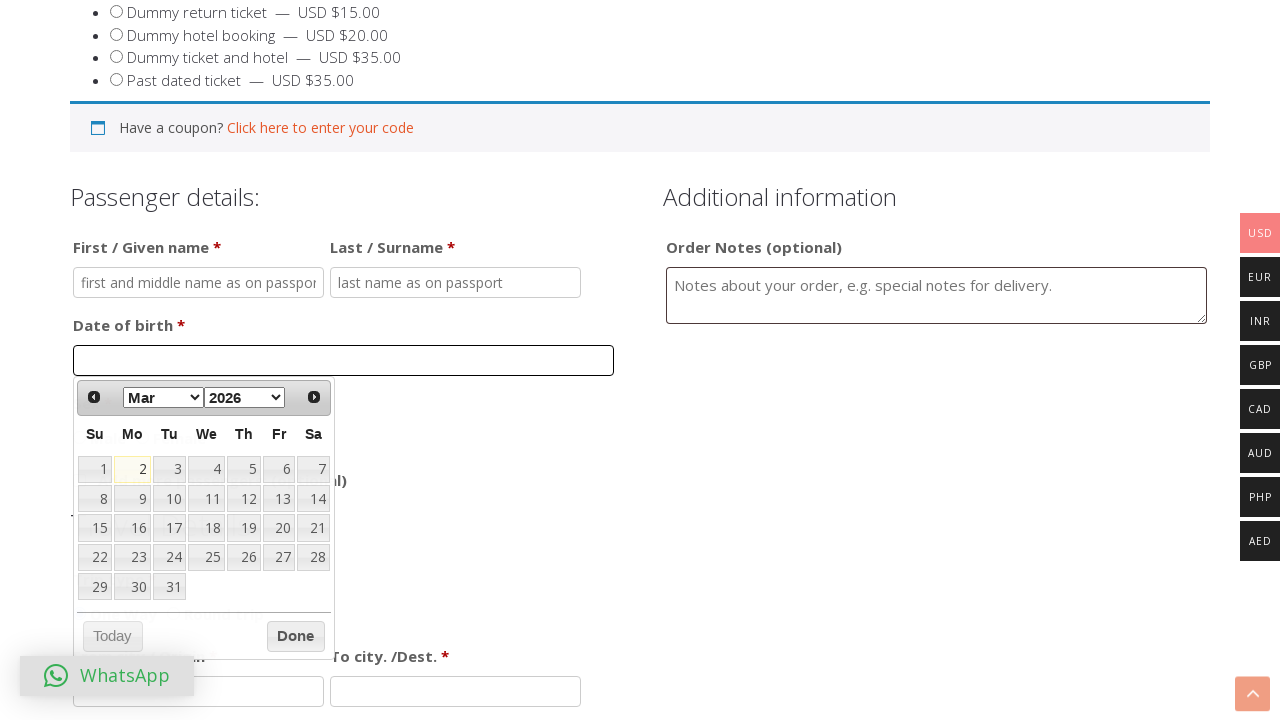

Selected December from month dropdown on select[aria-label='Select month']
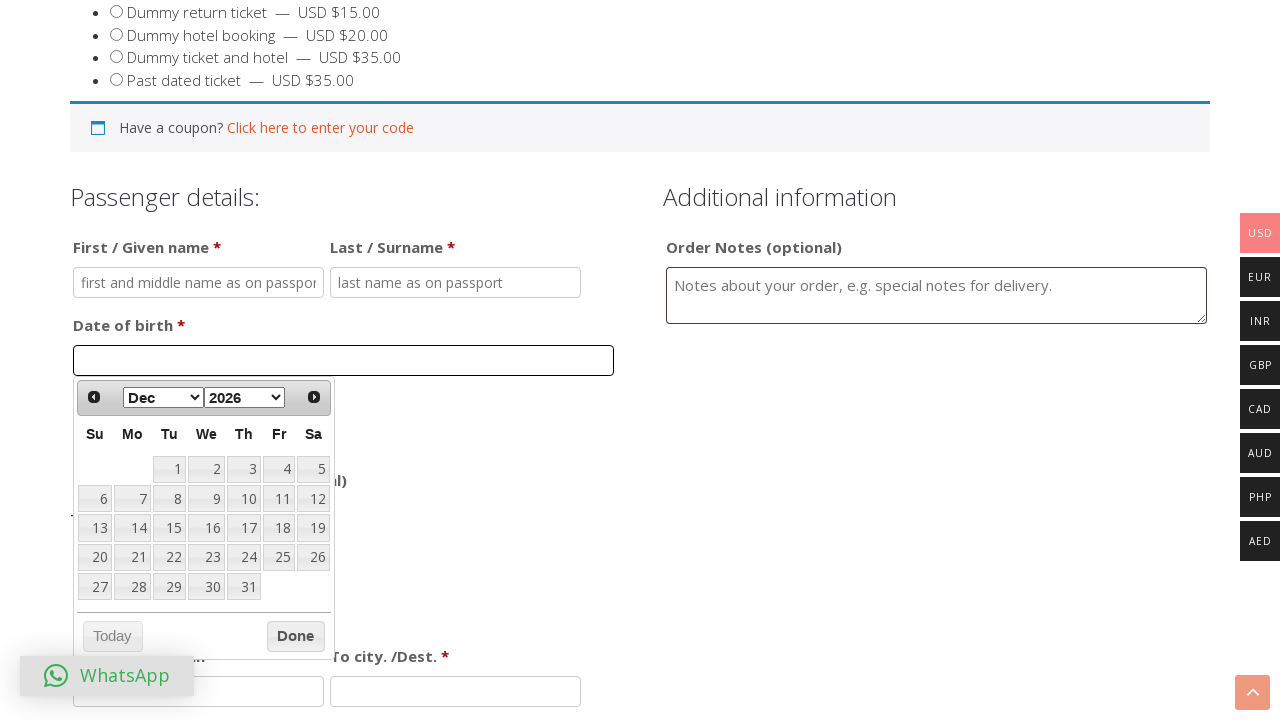

Selected 2023 from year dropdown on select[aria-label='Select year']
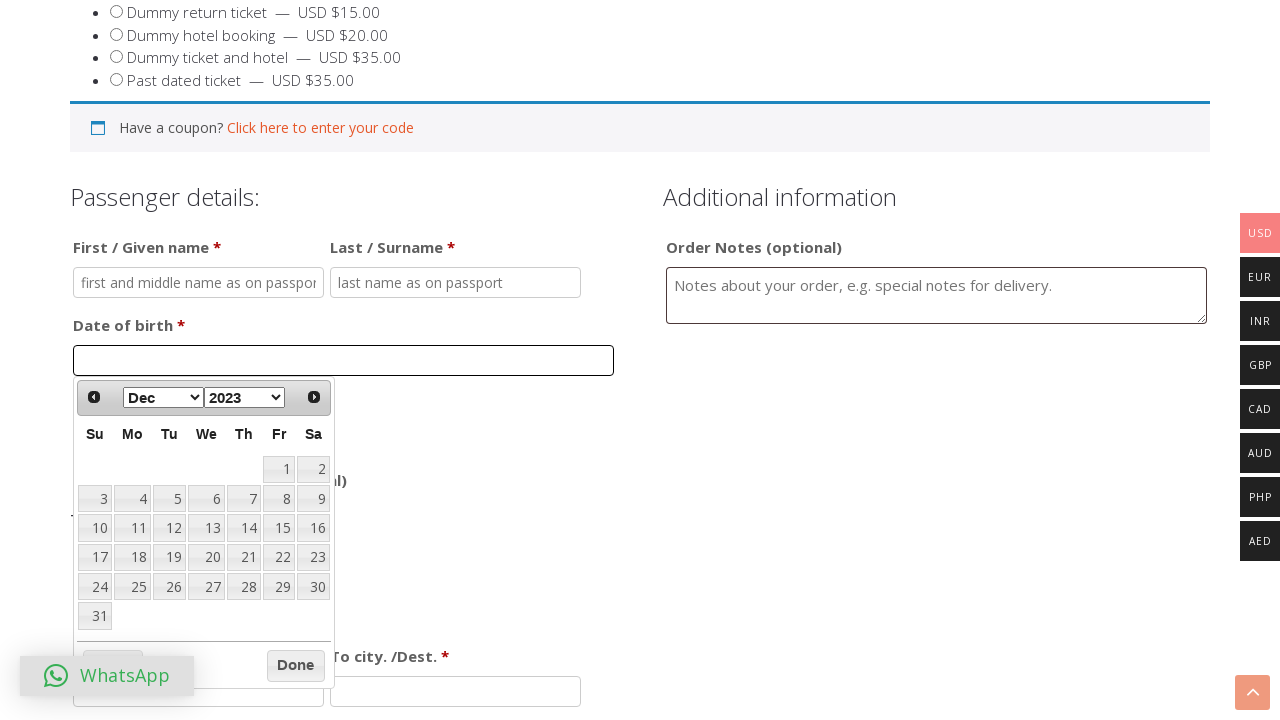

Selected the 25th day from the date picker calendar at (132, 587) on xpath=//table/tbody/tr/td/a[text()='25']
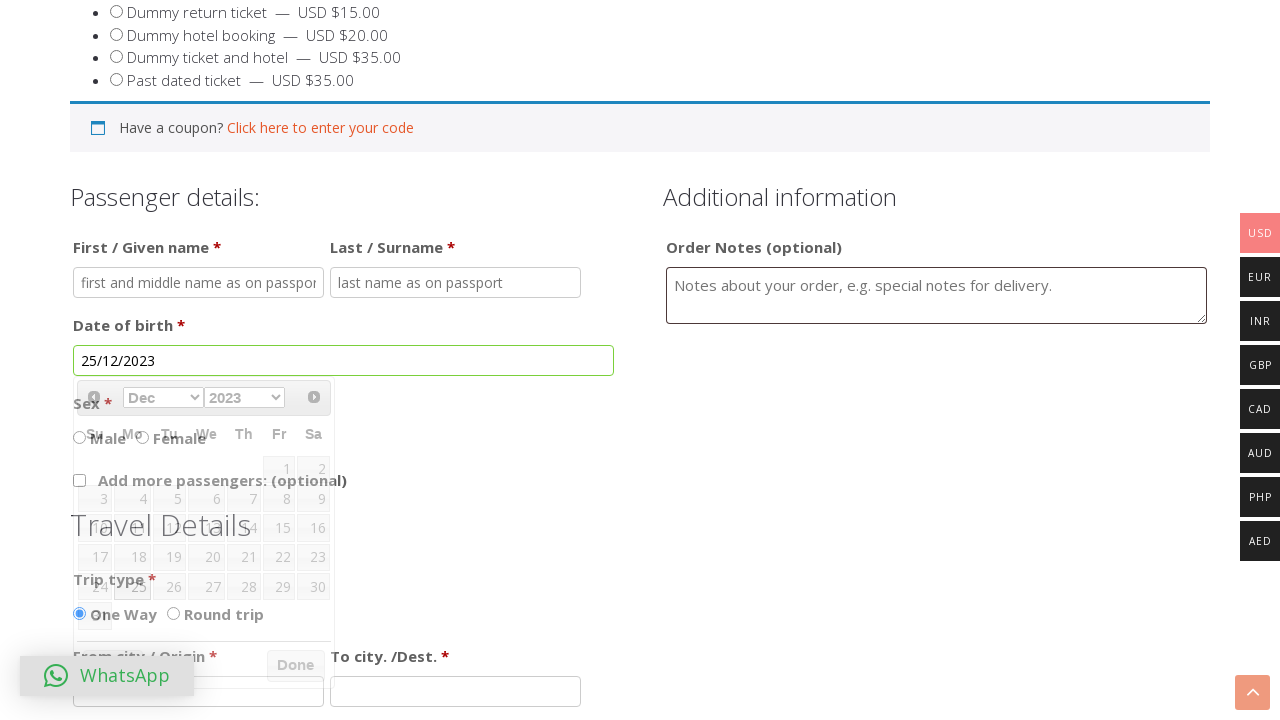

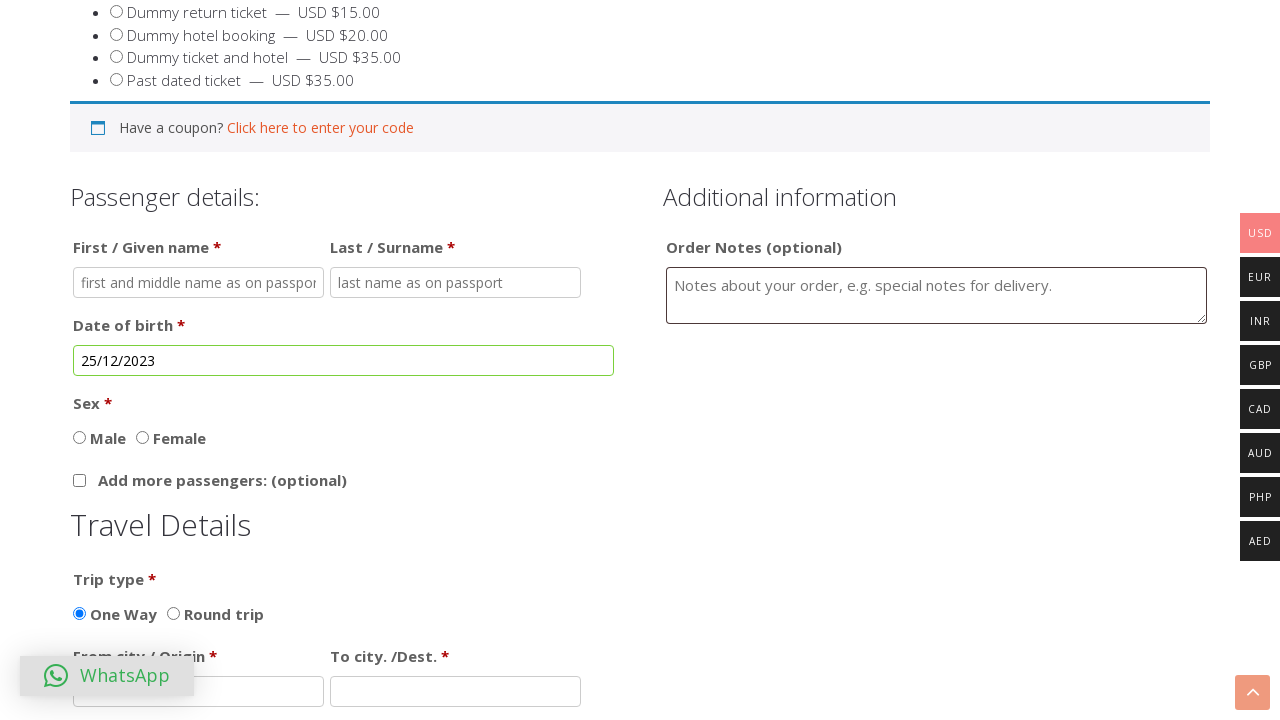